Tests JavaScript prompt alert handling by clicking the prompt button, entering text, and accepting the alert

Starting URL: https://the-internet.herokuapp.com/javascript_alerts

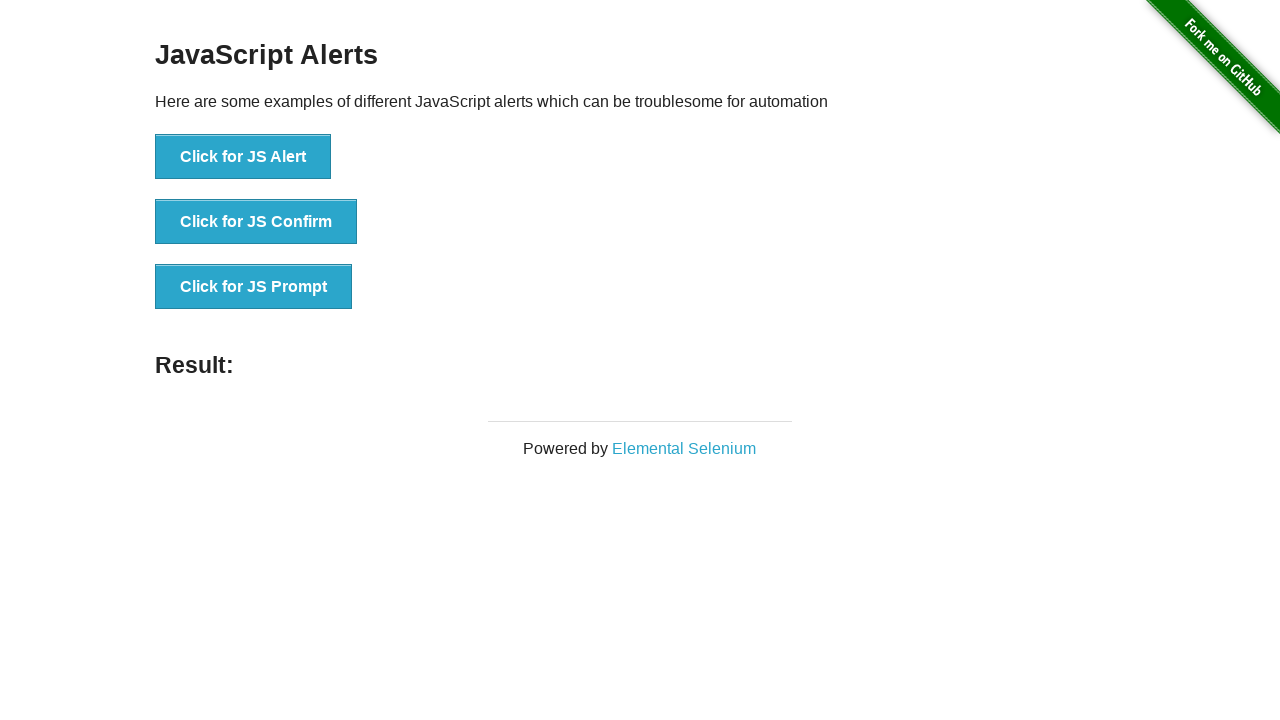

Clicked the JavaScript prompt button at (254, 287) on button[onclick='jsPrompt()']
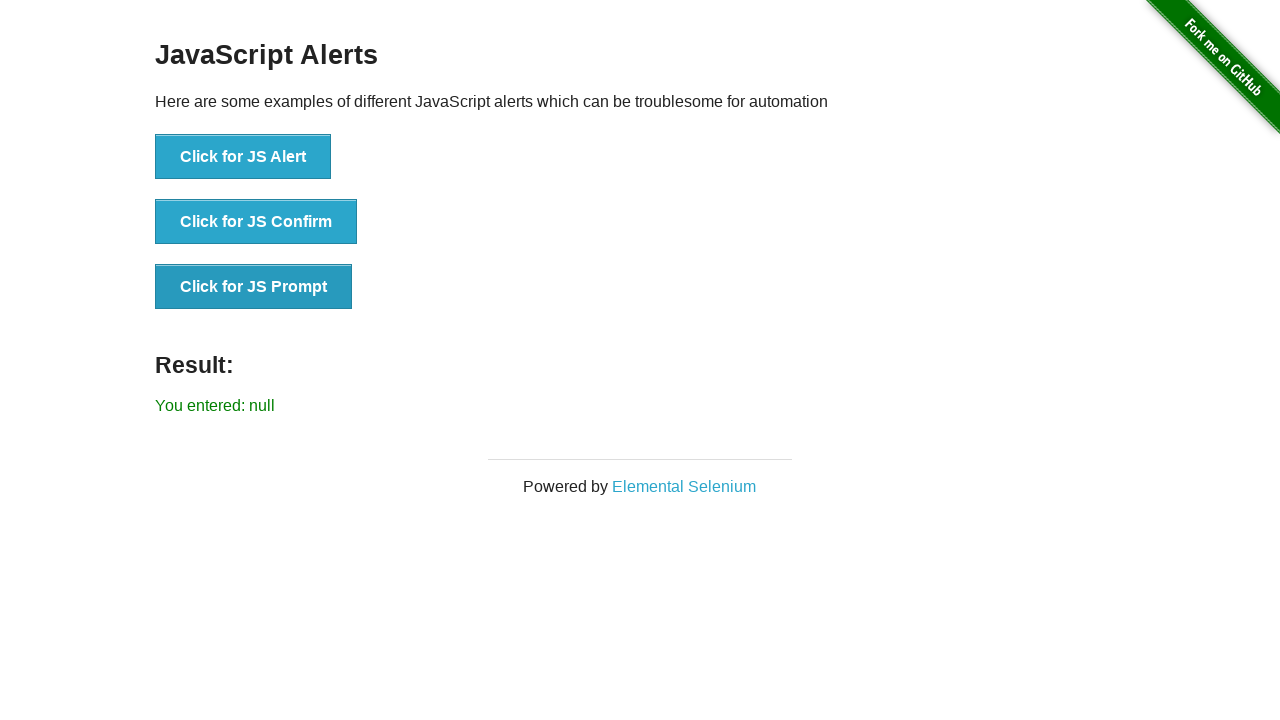

Set up dialog handler to accept prompt with text 'welcome'
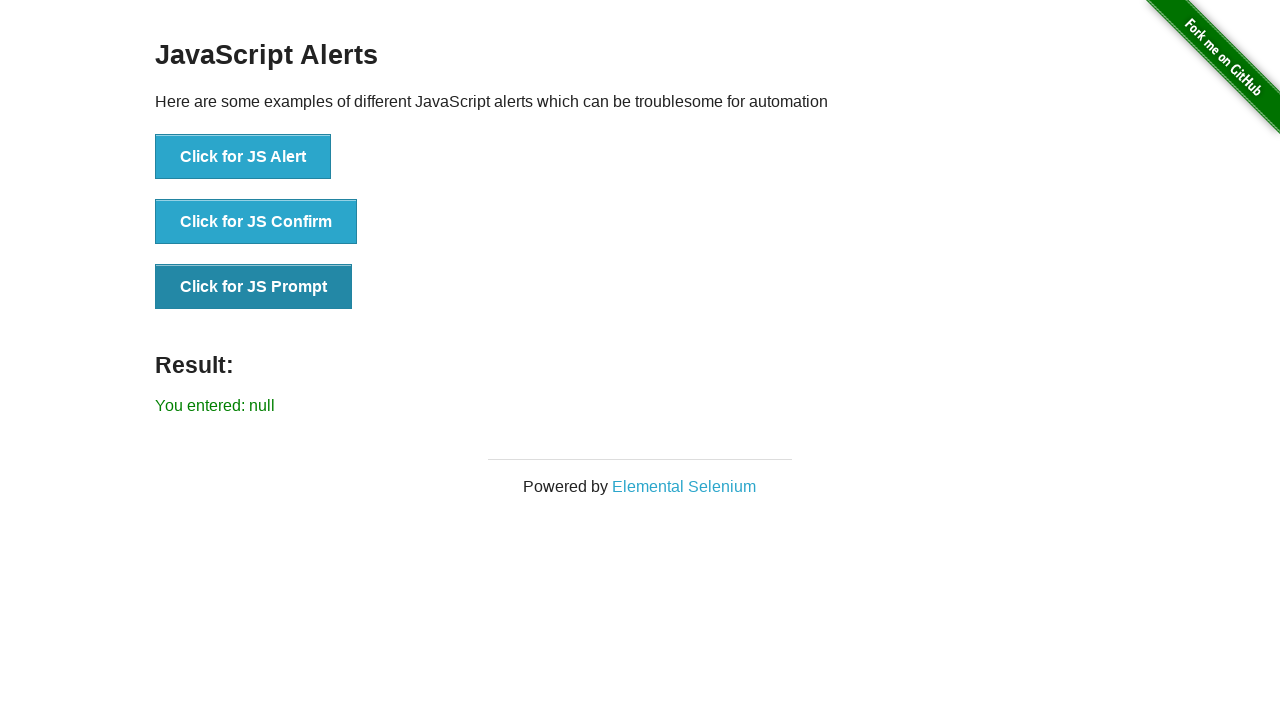

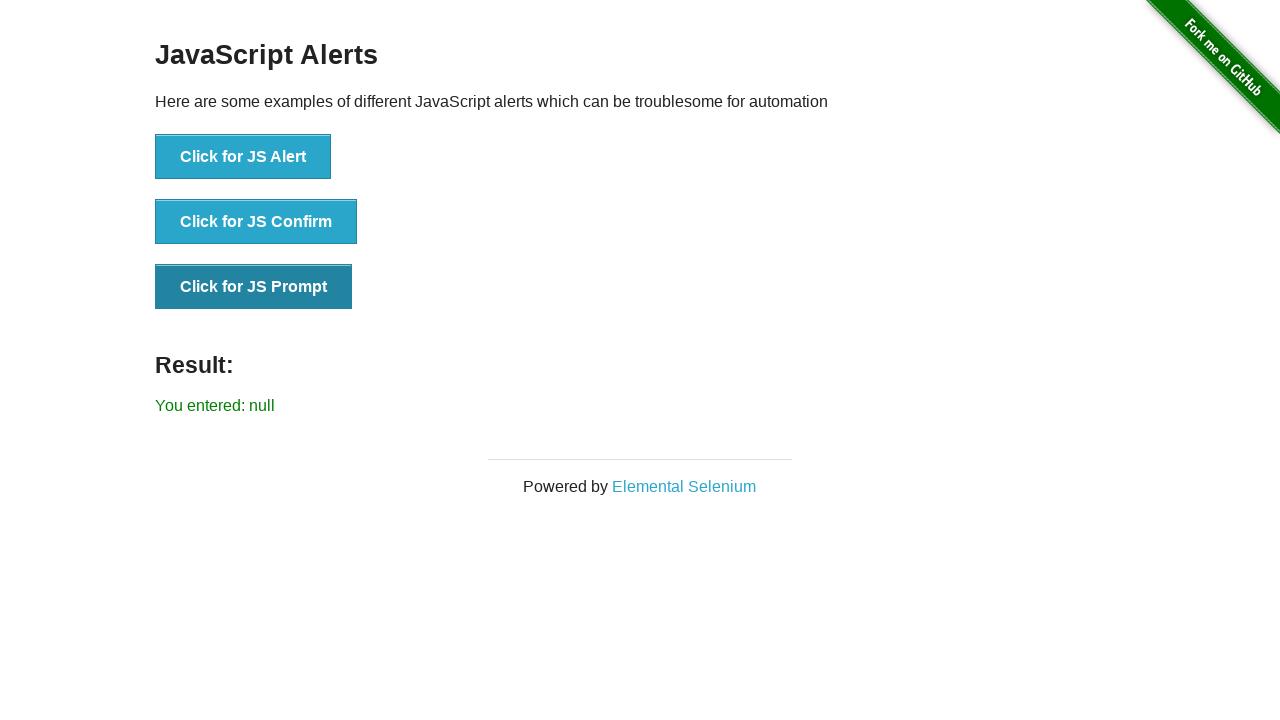